Tests date picker functionality by selecting a specific date of birth (November 5, 1989) from dropdown menus and calendar

Starting URL: https://www.dummyticket.com/dummy-ticket-for-visa-application/

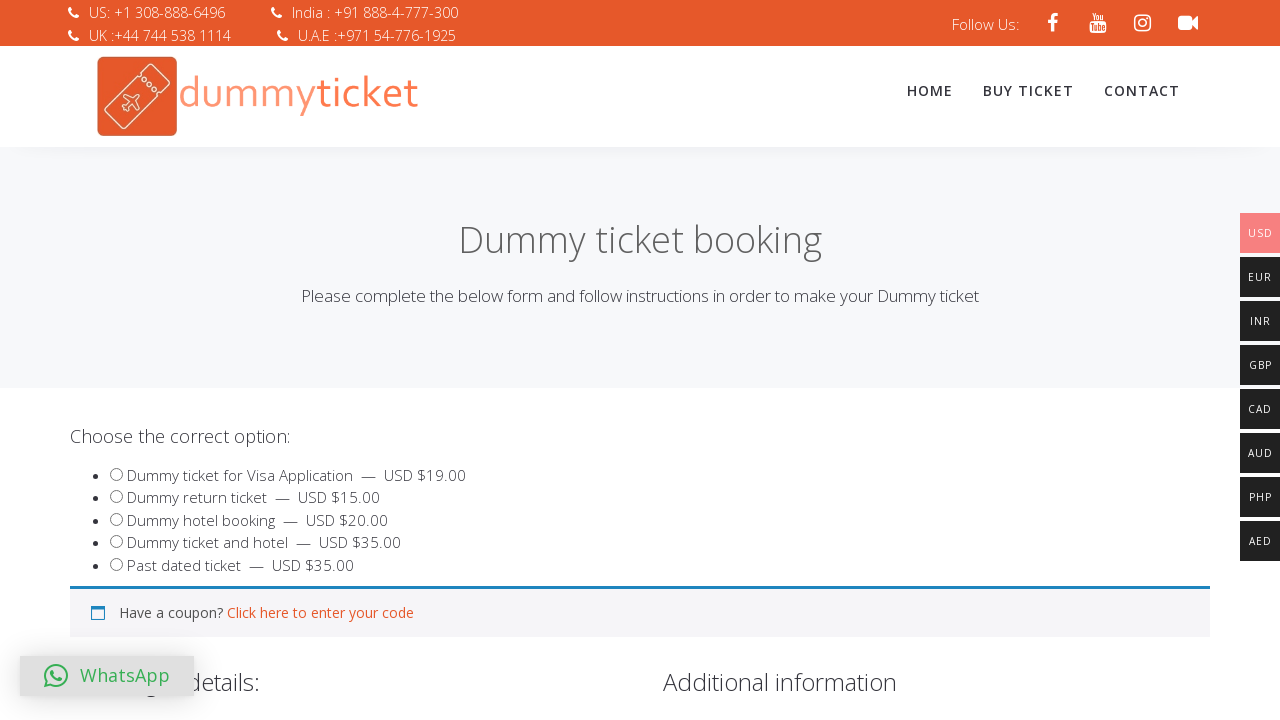

Clicked on date of birth input field to open date picker at (344, 360) on input[name='dob']
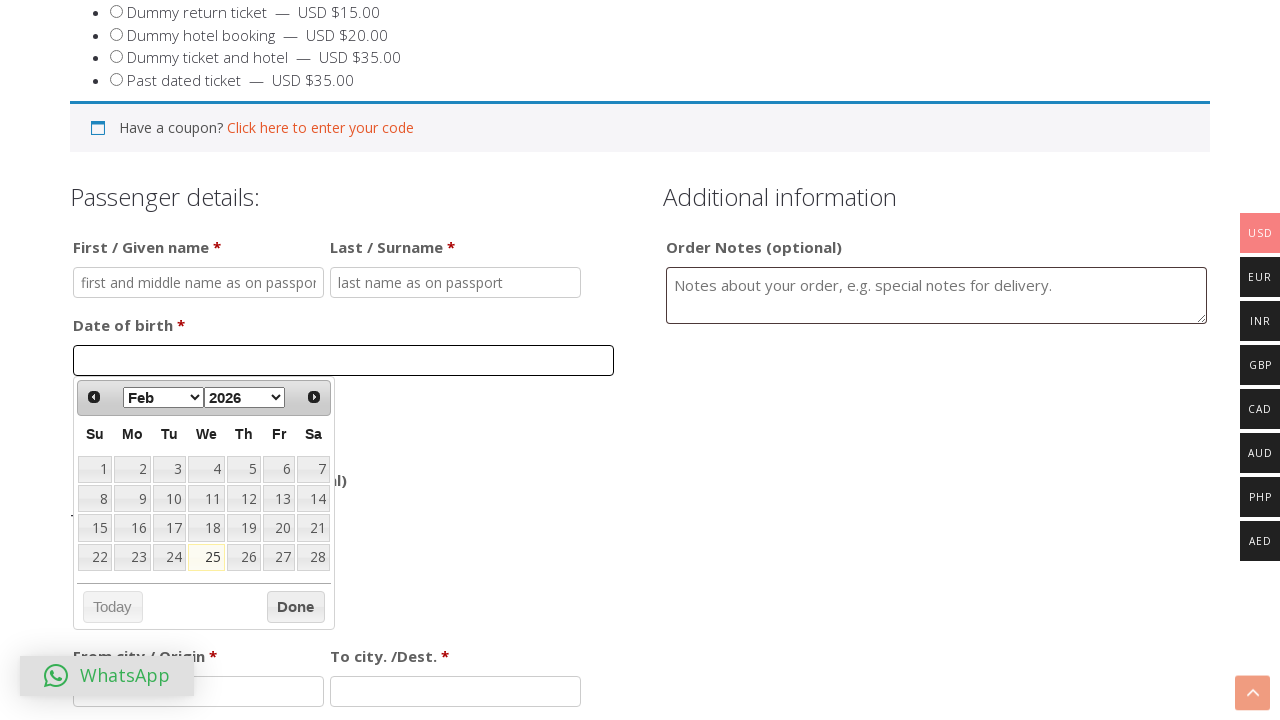

Selected year 1989 from year dropdown on select.ui-datepicker-year
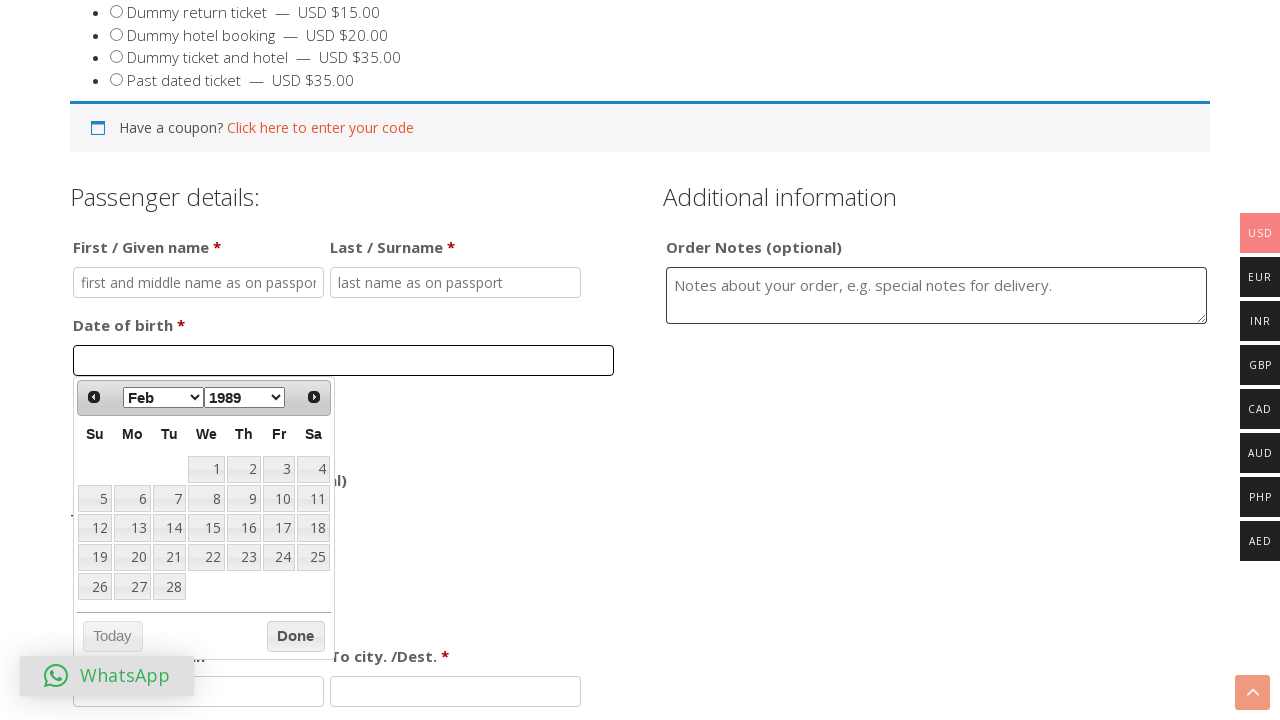

Selected November from month dropdown on select.ui-datepicker-month
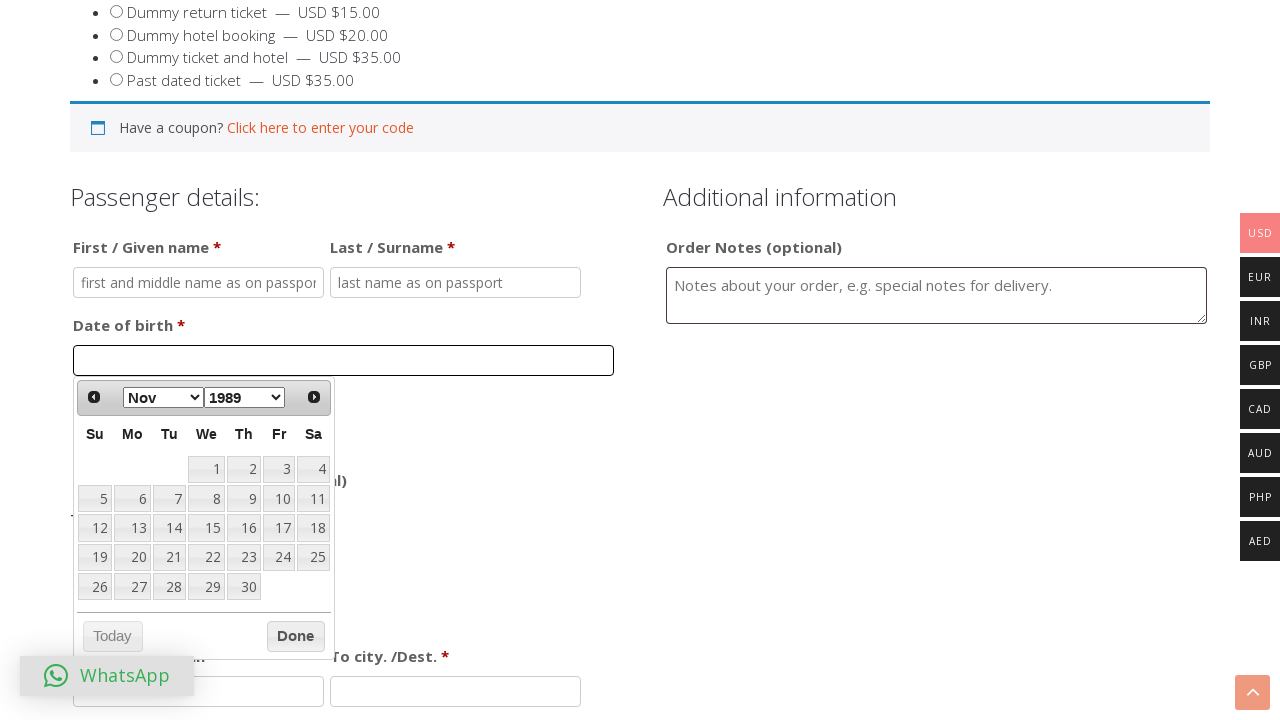

Clicked on day 5 in the calendar to complete date selection (November 5, 1989) at (95, 499) on table.ui-datepicker-calendar tbody tr td a:text('5')
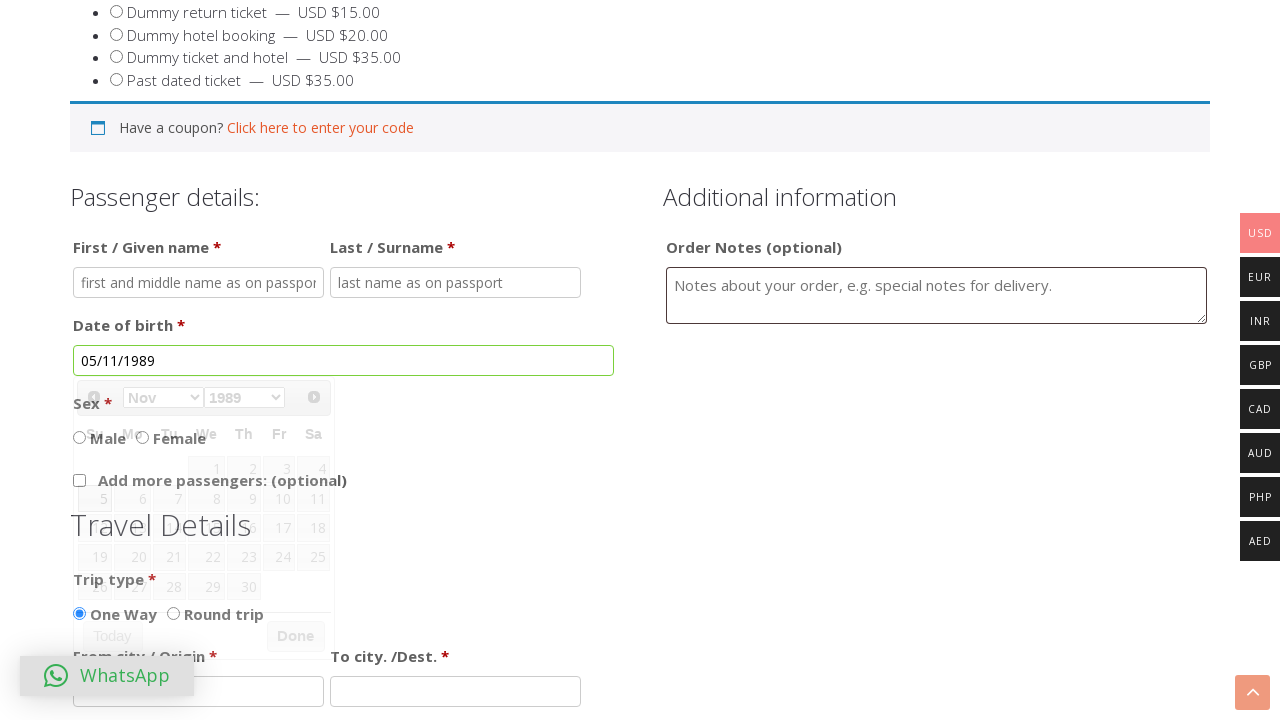

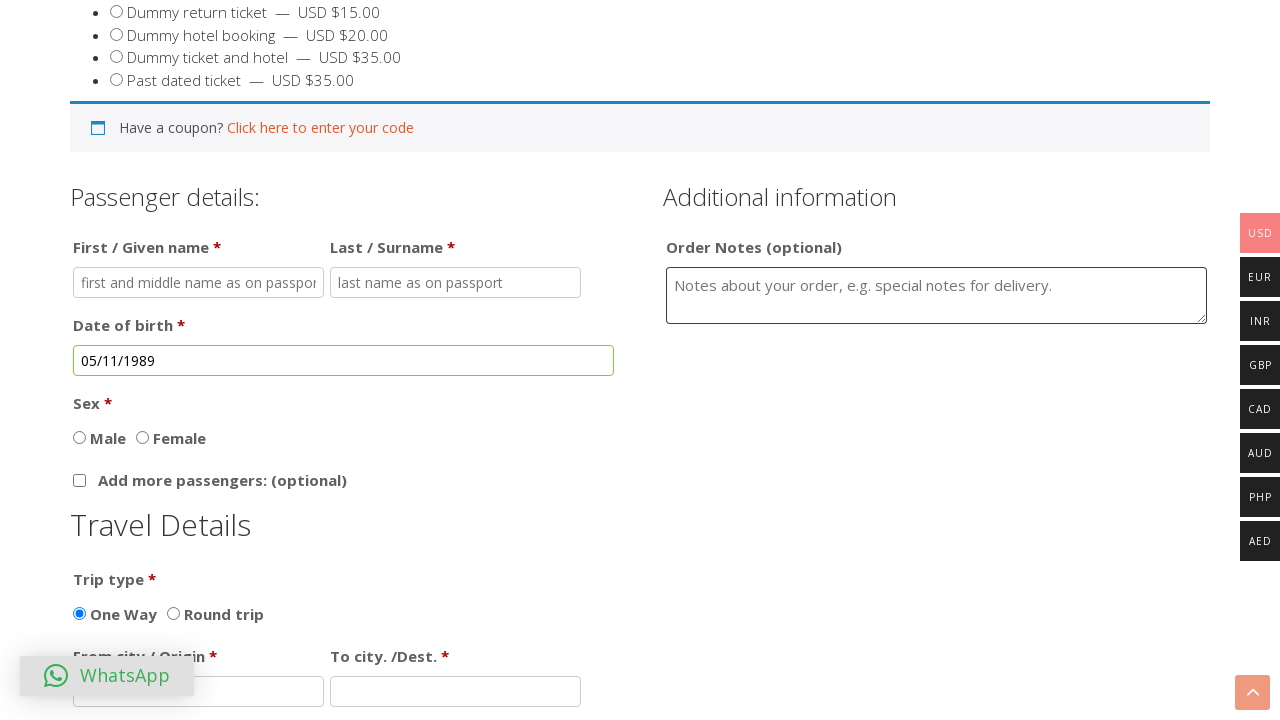